Tests that clicking the Email column header sorts the table data alphabetically in ascending order

Starting URL: https://the-internet.herokuapp.com/tables

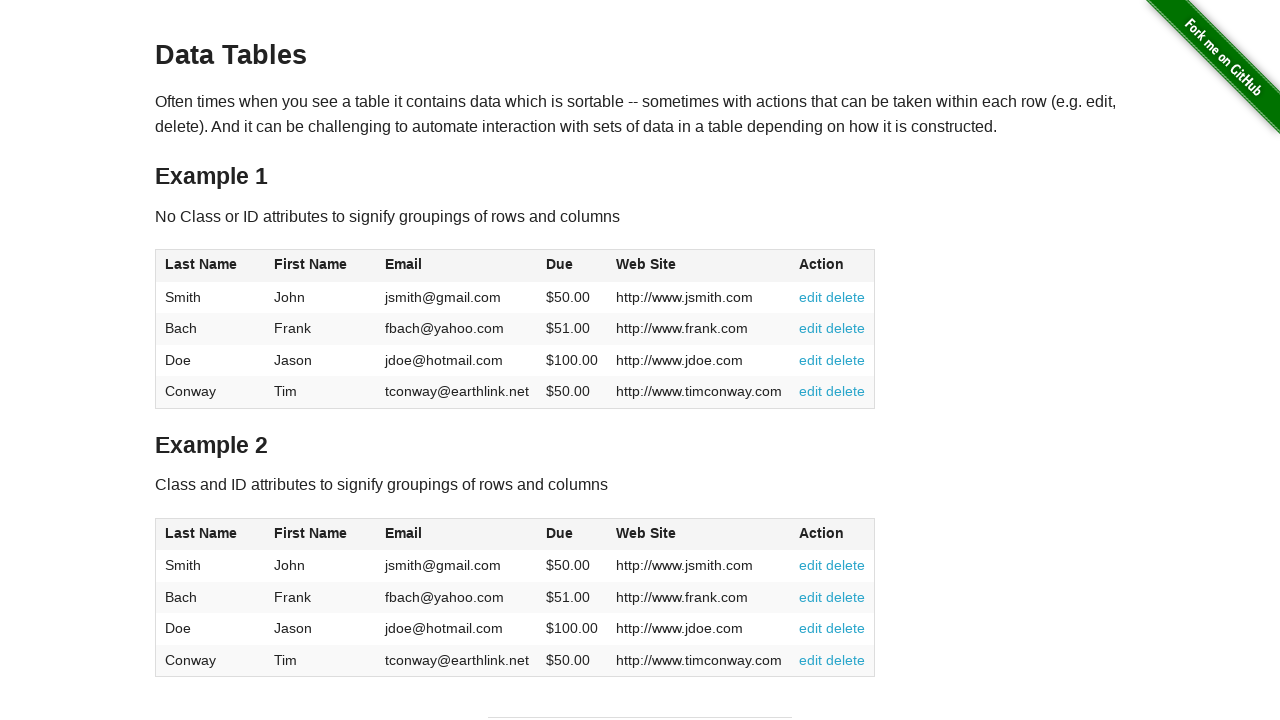

Clicked Email column header to sort table at (457, 266) on #table1 thead tr th:nth-of-type(3)
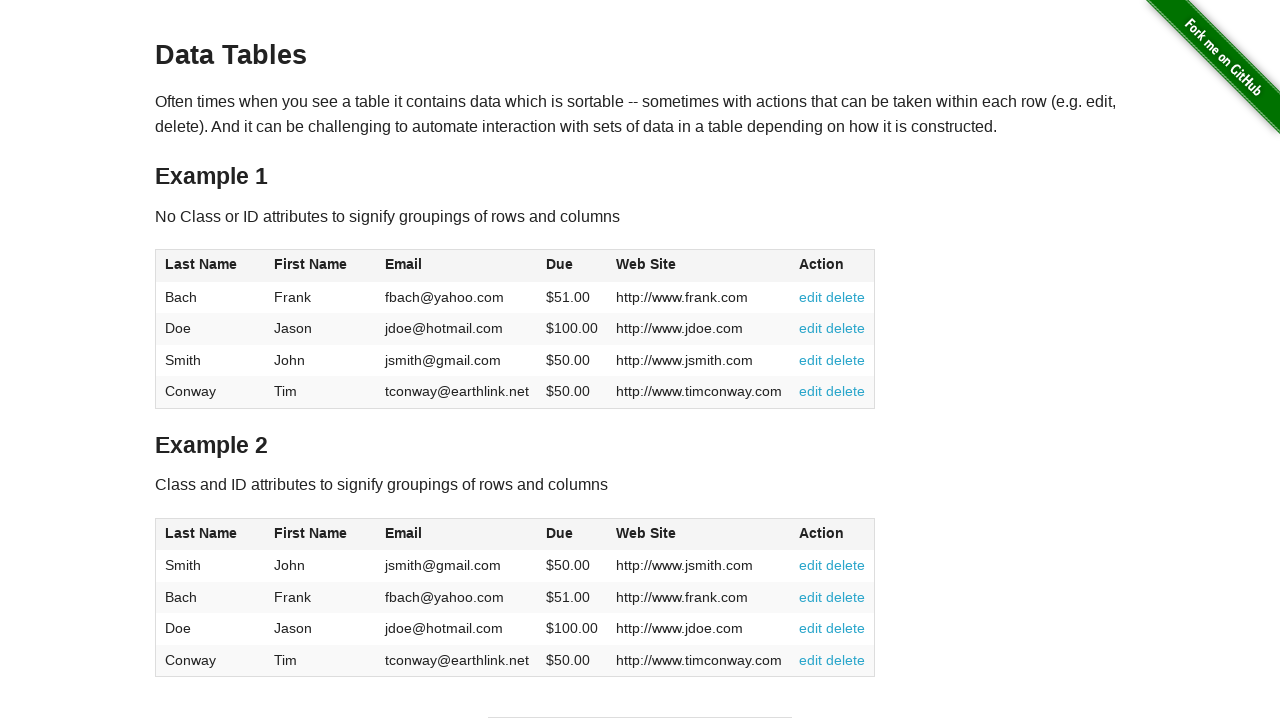

Email column table cells loaded after sorting
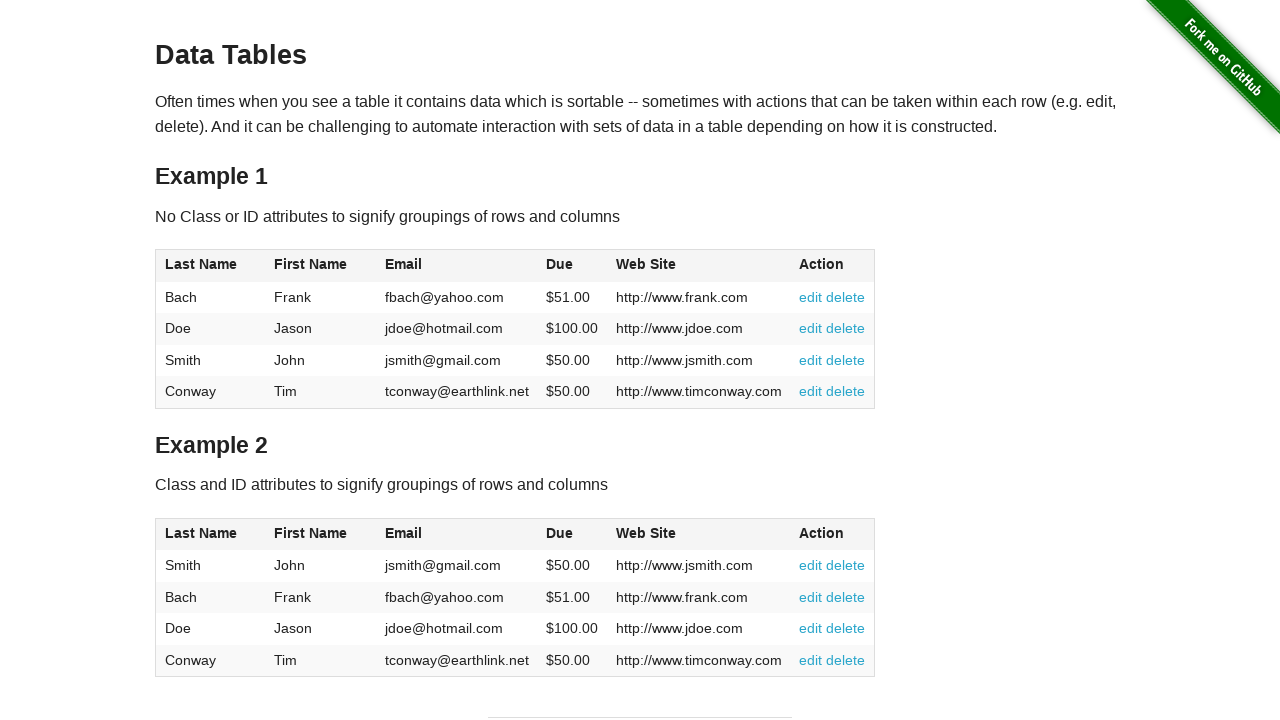

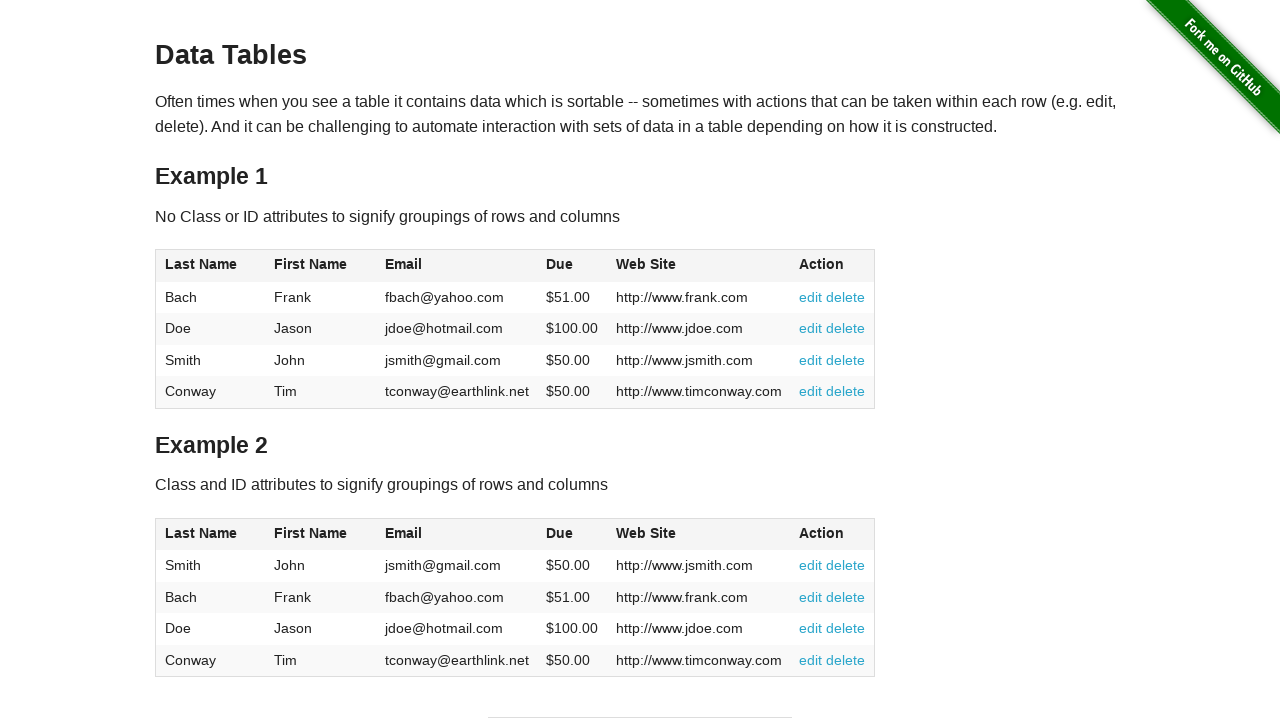